Tests auto-suggestive dropdown functionality by typing a partial search term and selecting a matching option from the suggestions list

Starting URL: https://rahulshettyacademy.com/dropdownsPractise/

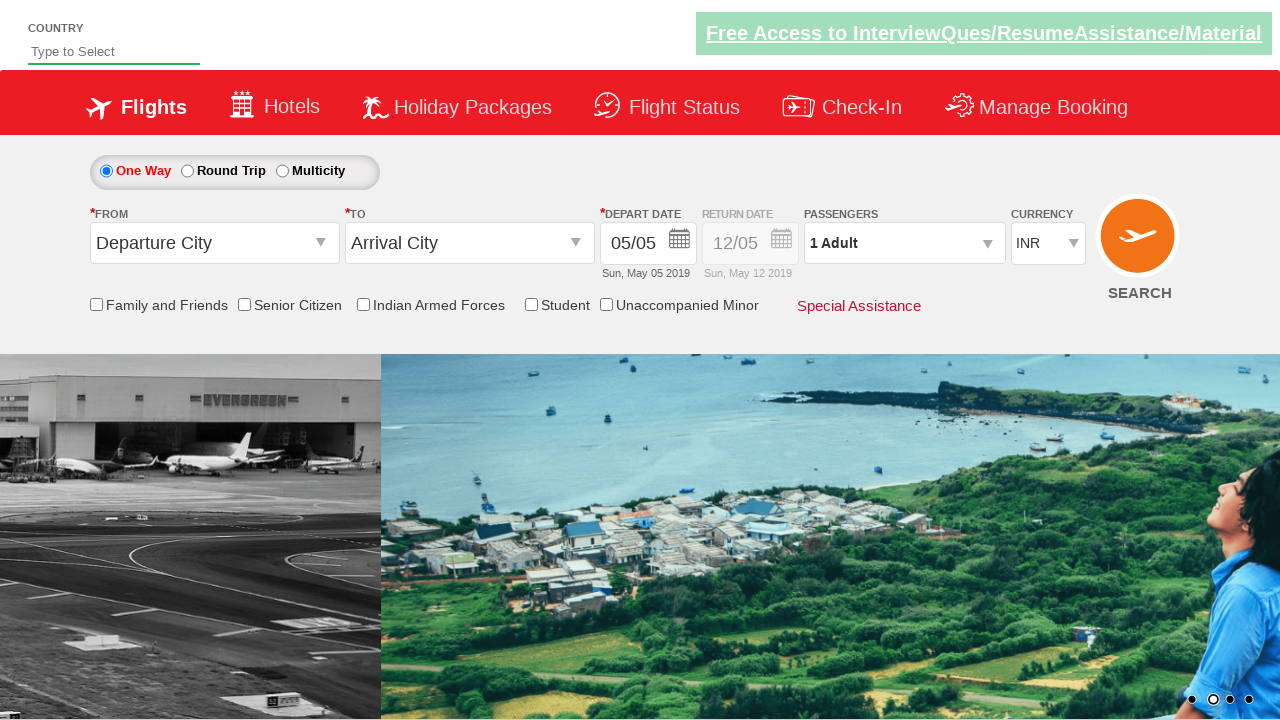

Typed 'ind' in autosuggest field to trigger suggestions on #autosuggest
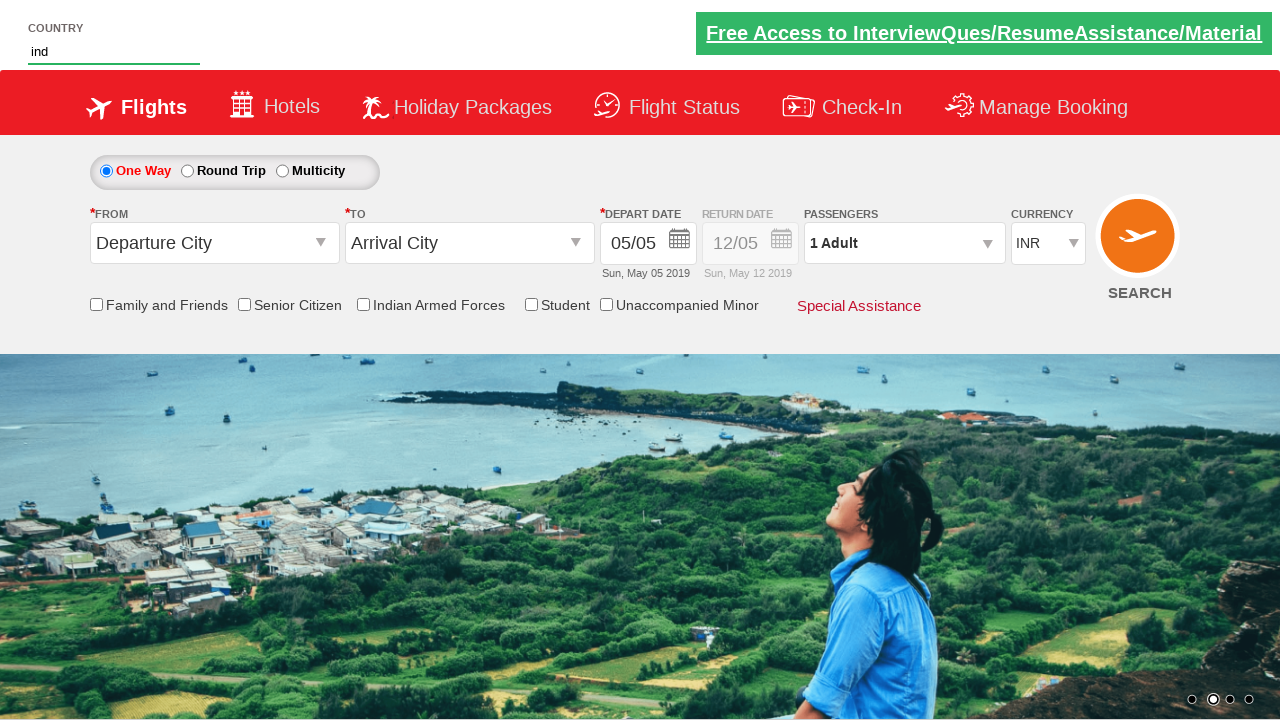

Suggestion list appeared with matching options
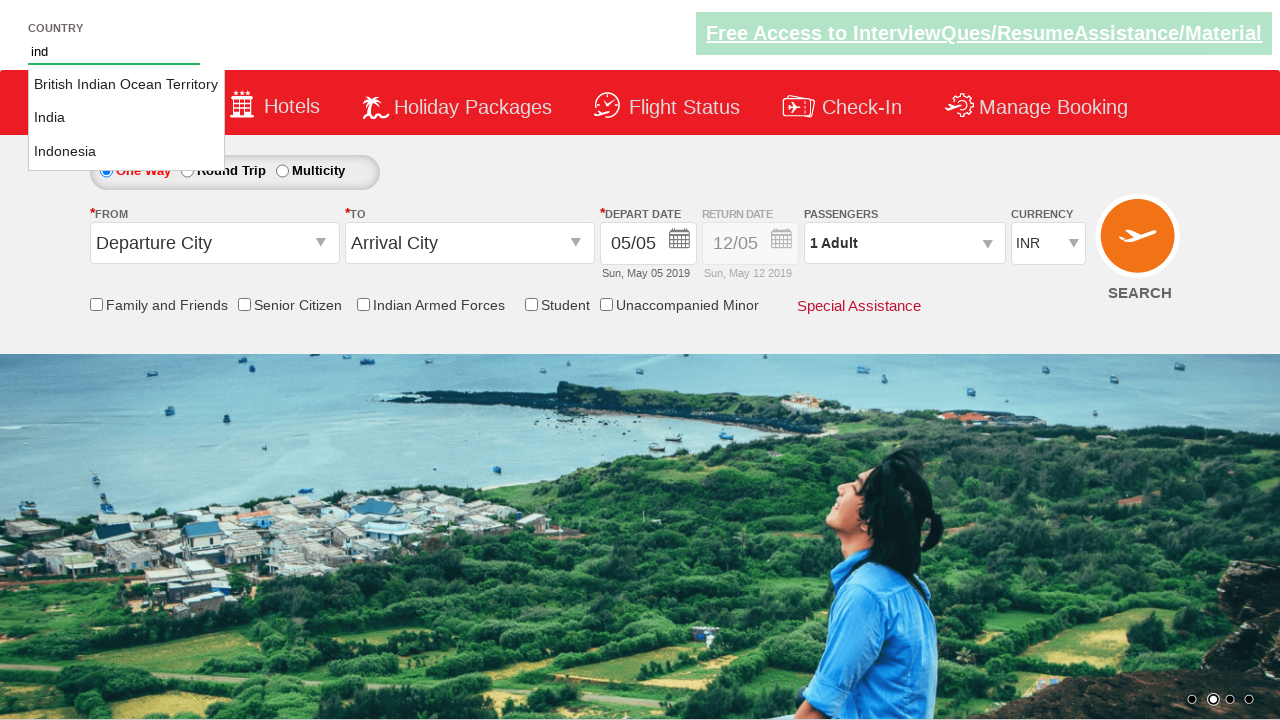

Selected 'India' from the autosuggest dropdown at (126, 118) on li.ui-menu-item a >> nth=1
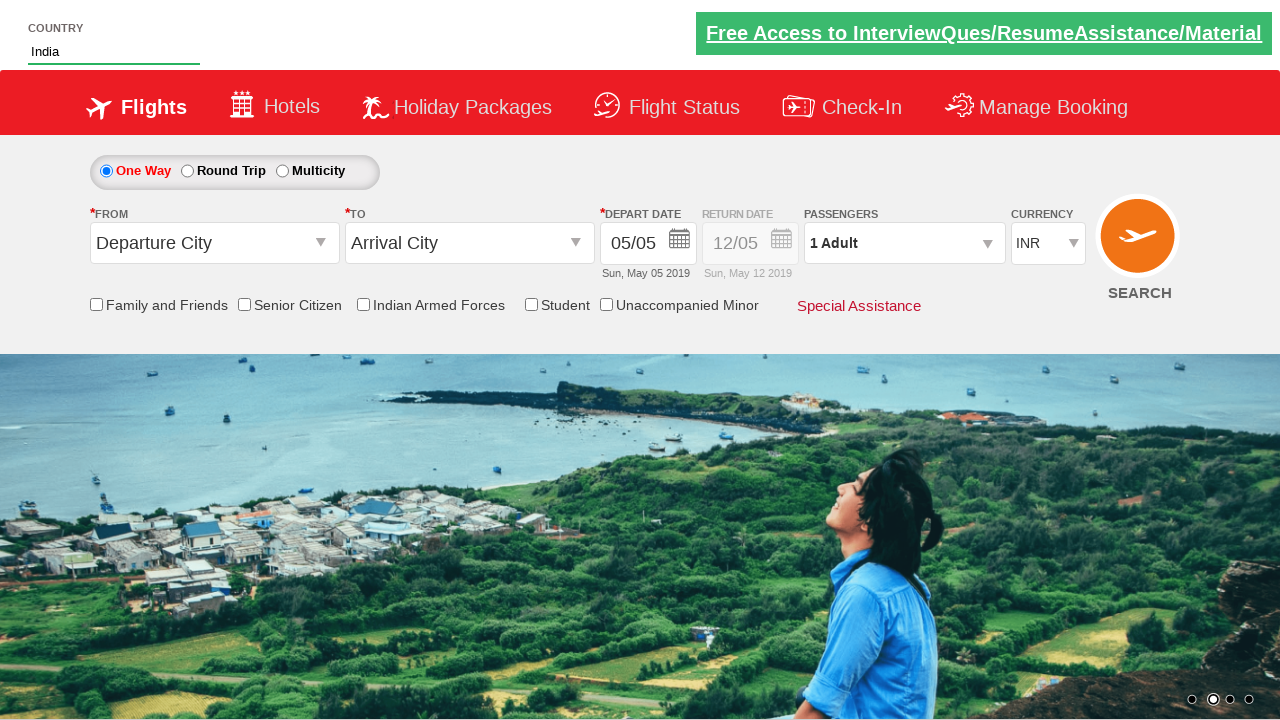

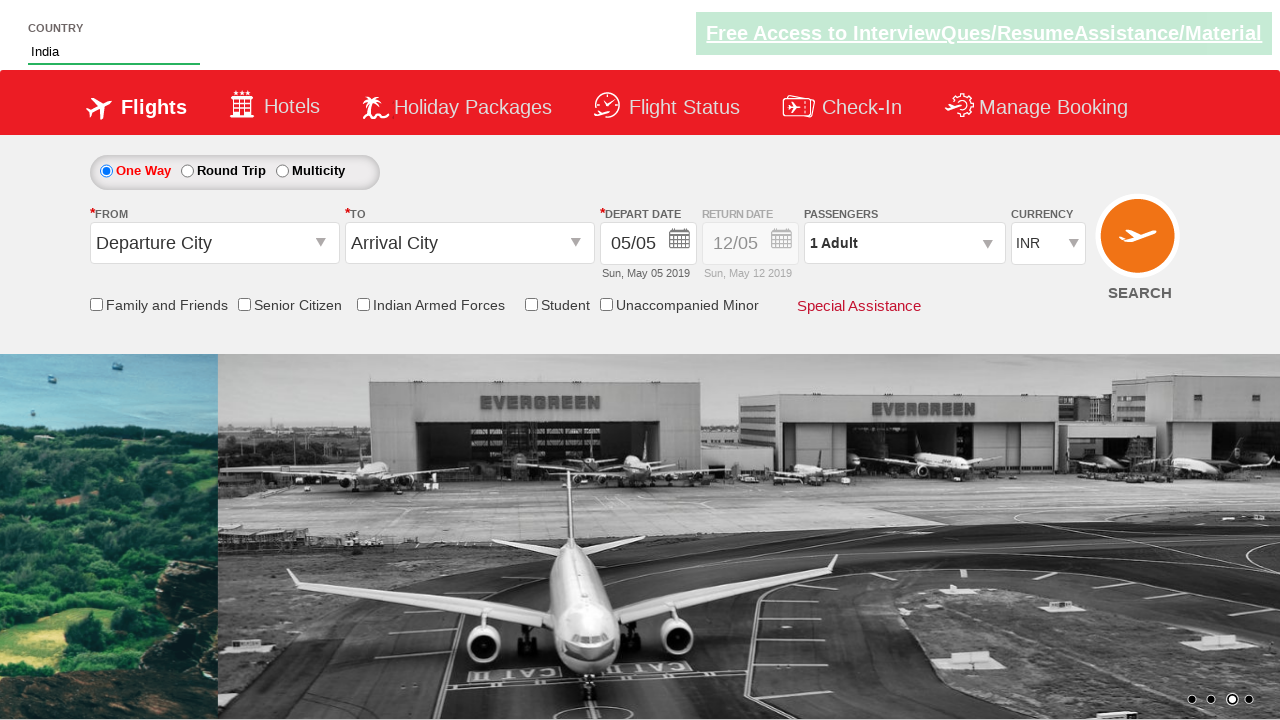